Tests the Add/Remove Elements functionality by clicking the Add Element button, verifying the Delete button appears, clicking Delete, and verifying the page heading remains visible

Starting URL: https://the-internet.herokuapp.com/add_remove_elements/

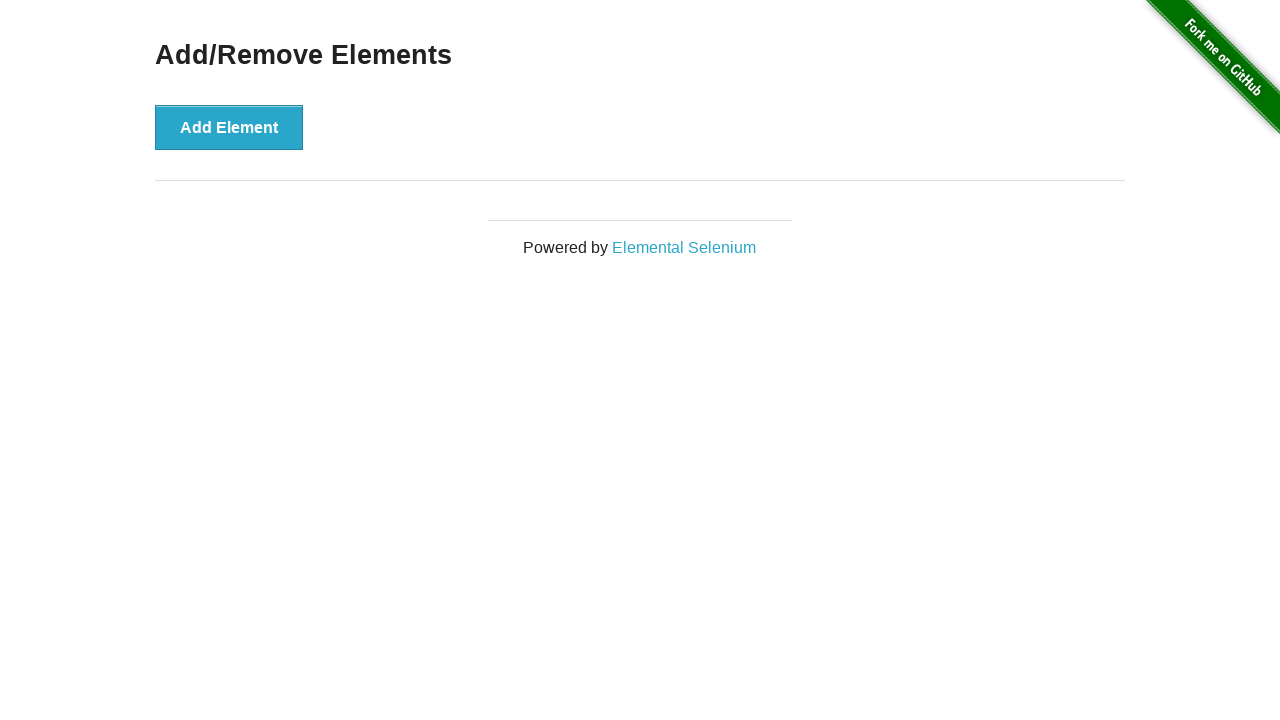

Clicked the 'Add Element' button at (229, 127) on button:text('Add Element')
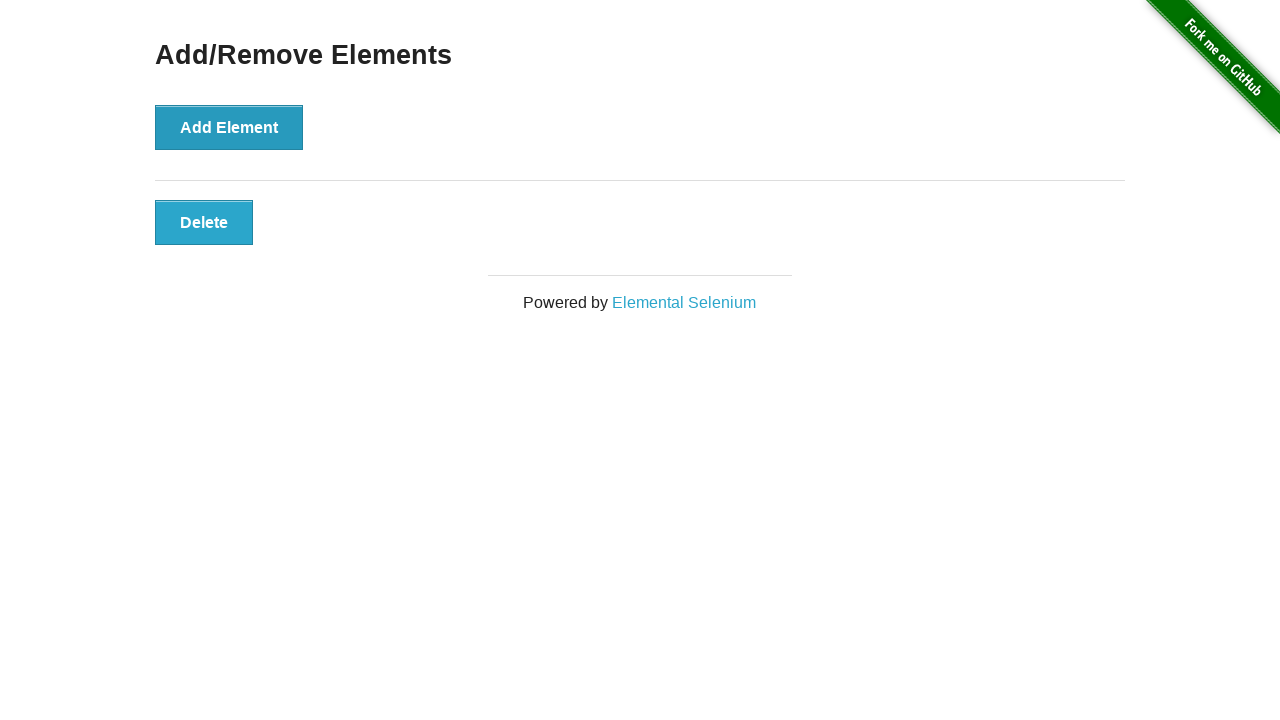

Delete button appeared on the page
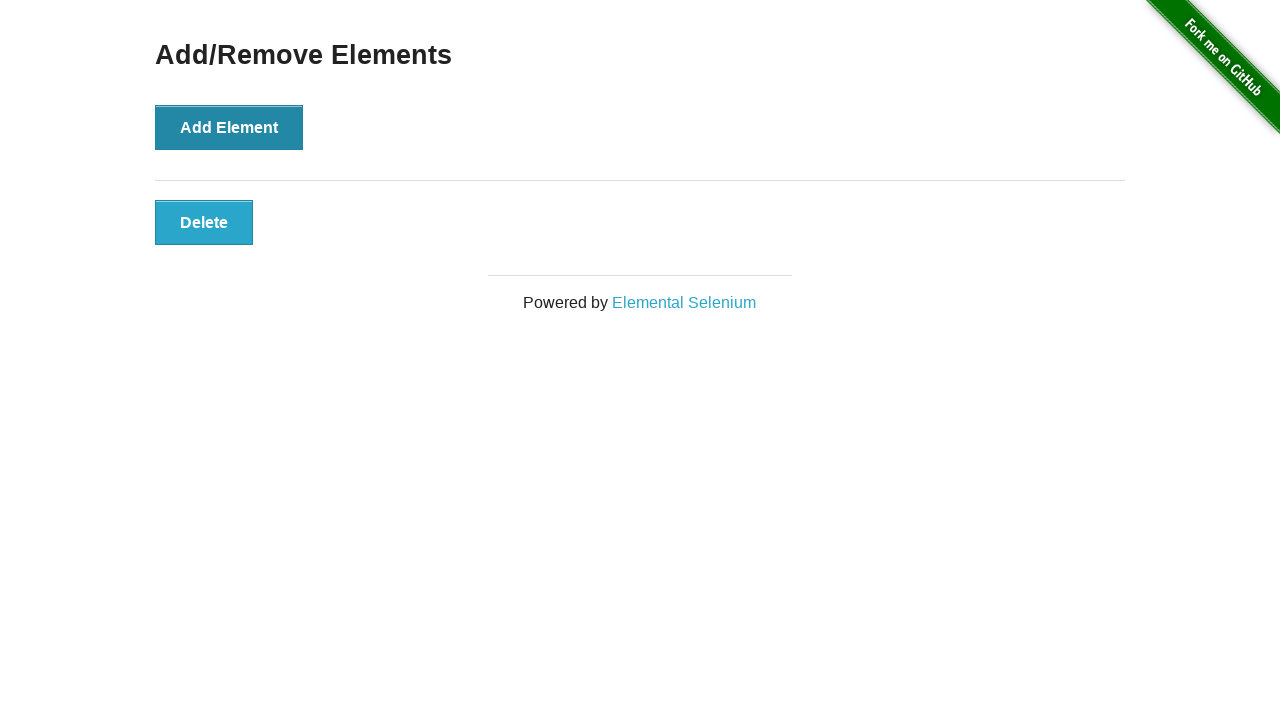

Located the Delete button element
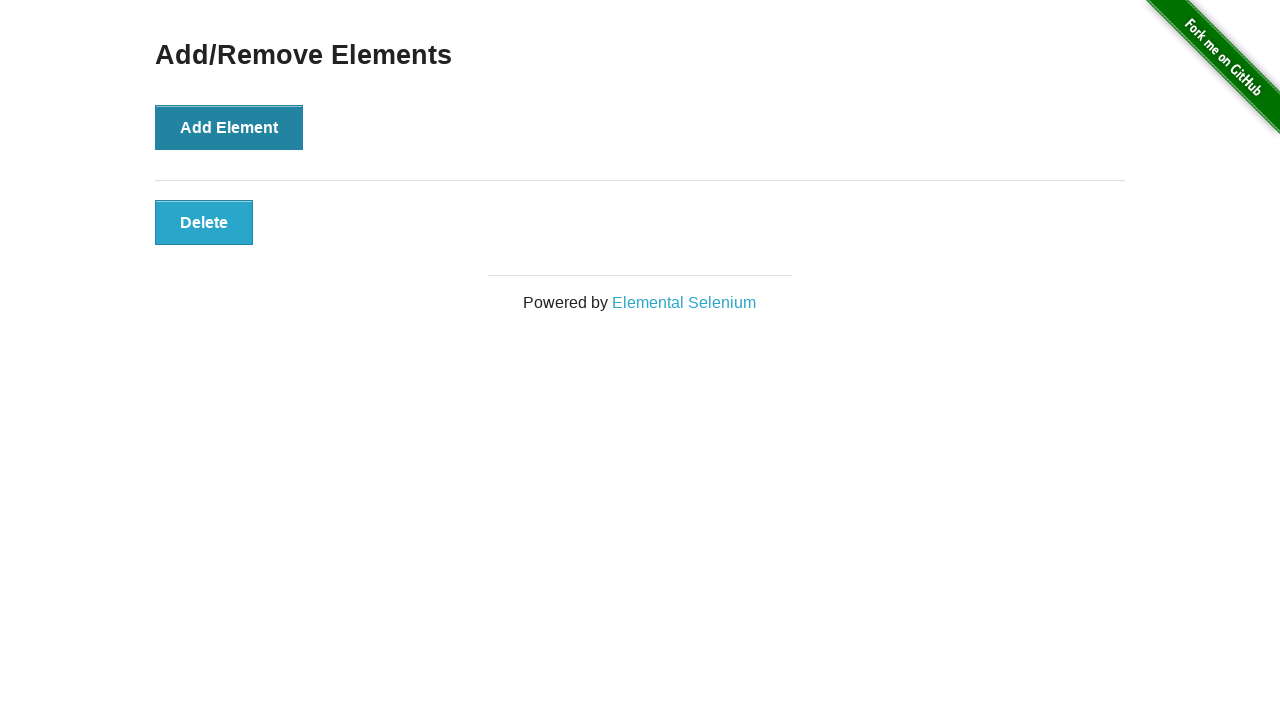

Verified Delete button is visible
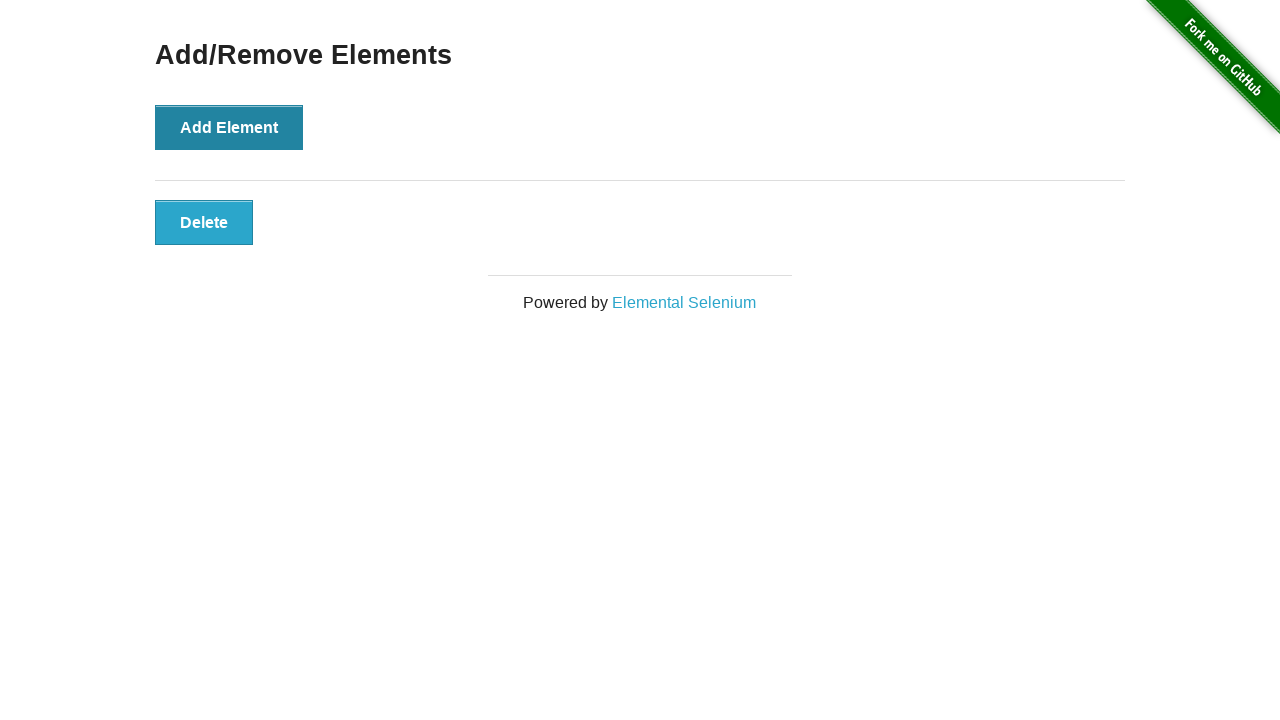

Clicked the Delete button at (204, 222) on button:text('Delete')
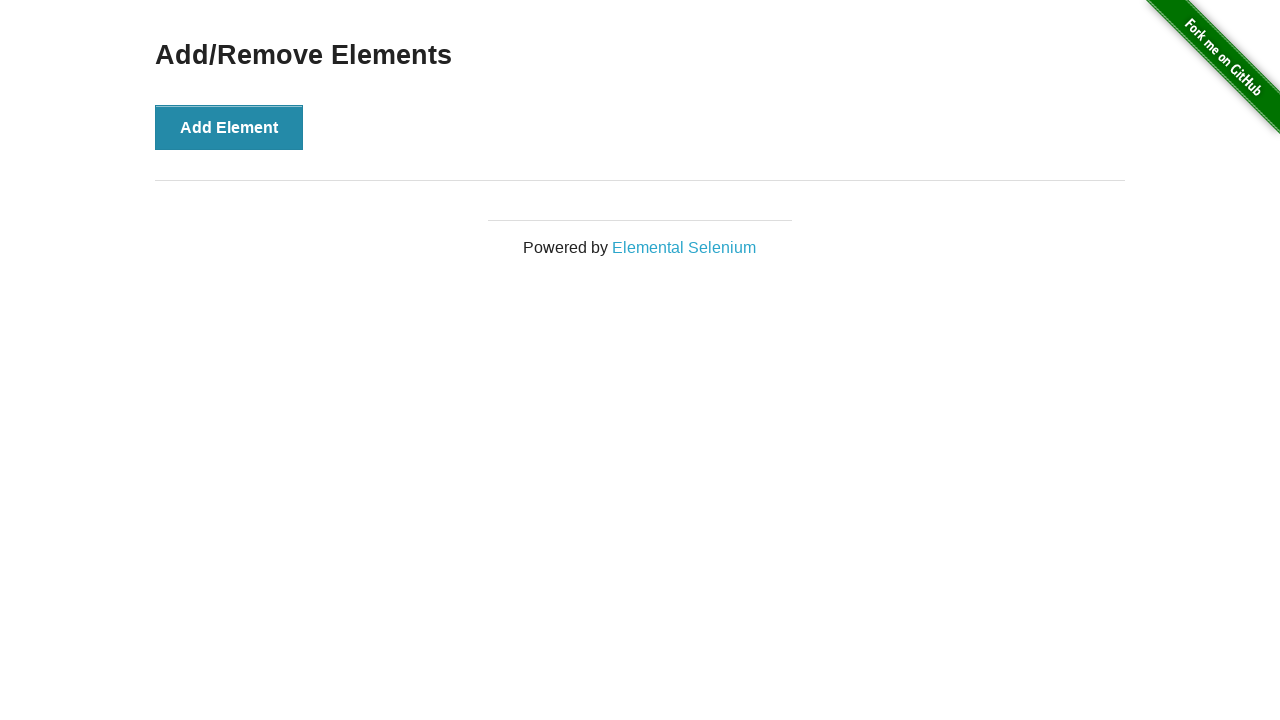

Located the page heading element
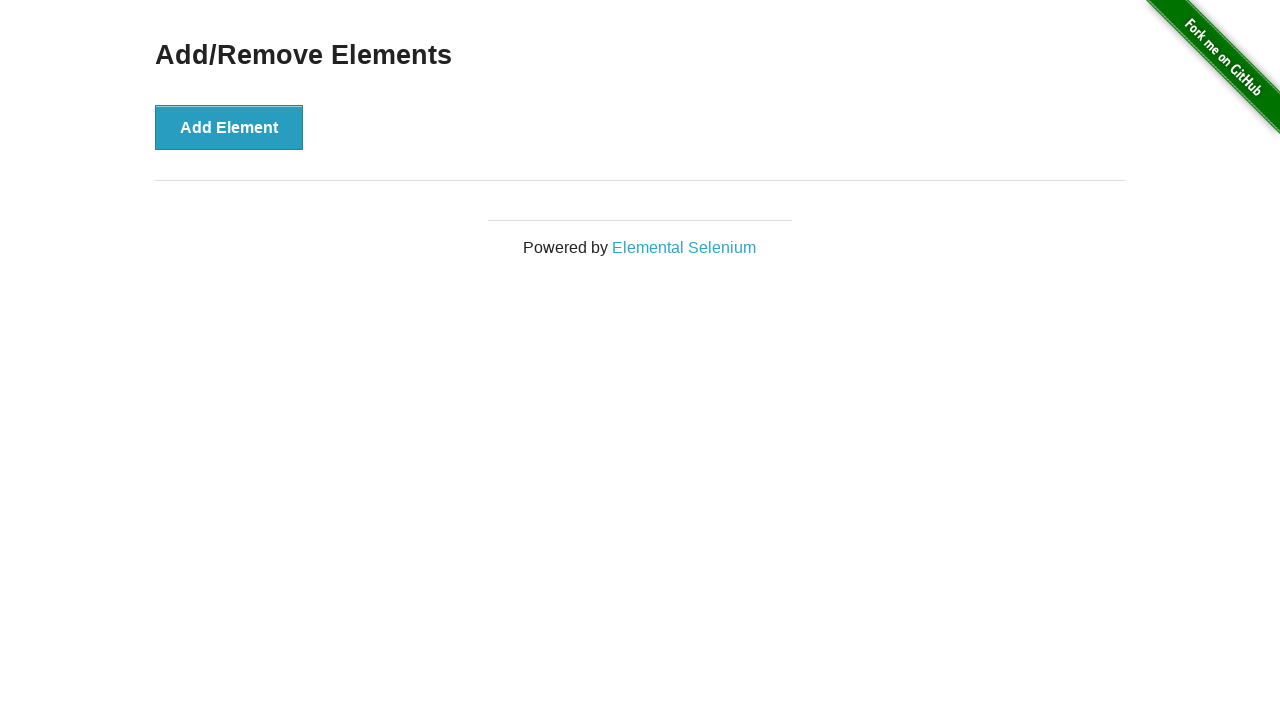

Verified the 'Add/Remove Elements' heading remains visible after deleting the element
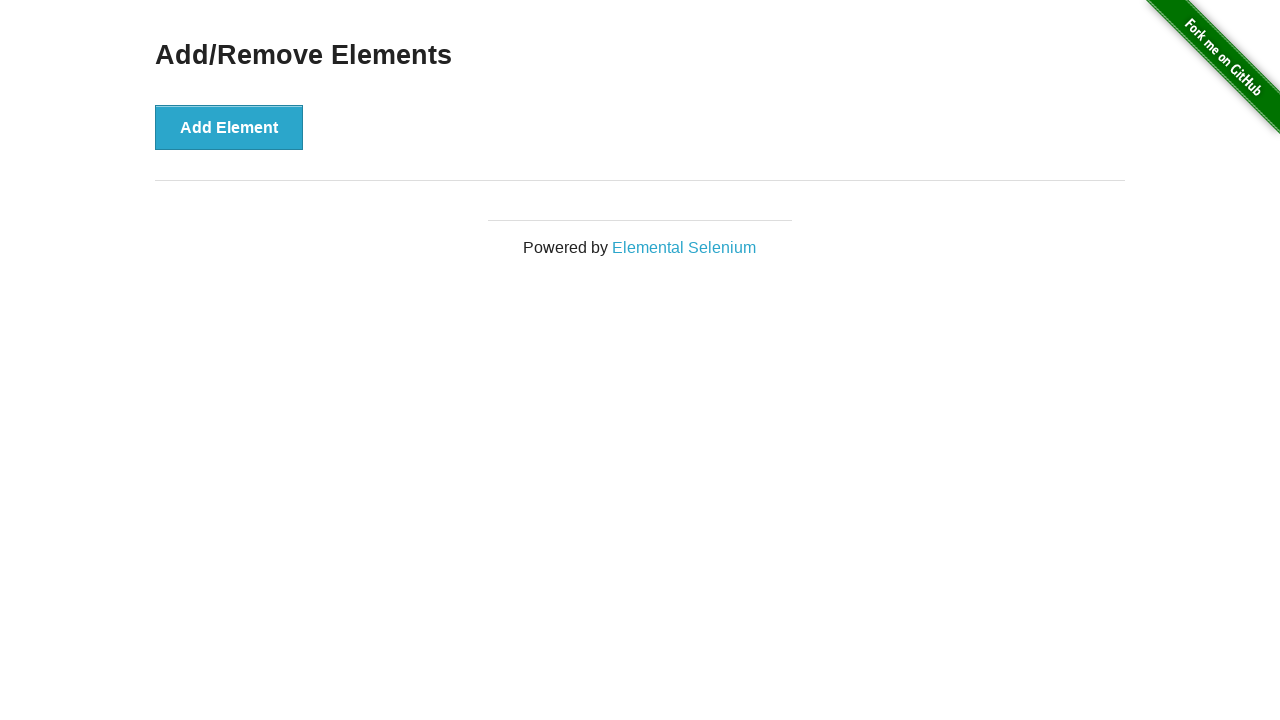

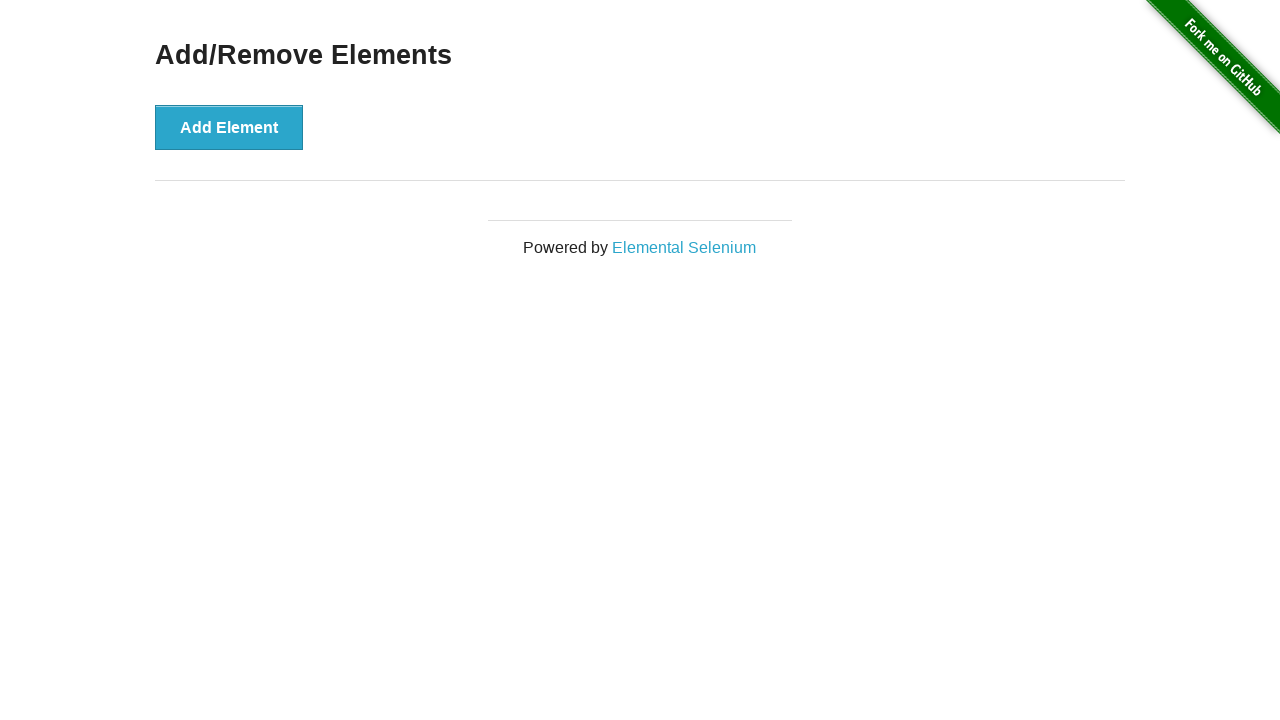